Tests A/B Testing page by clicking the link and validating navigation to the abtest page

Starting URL: https://the-internet.herokuapp.com

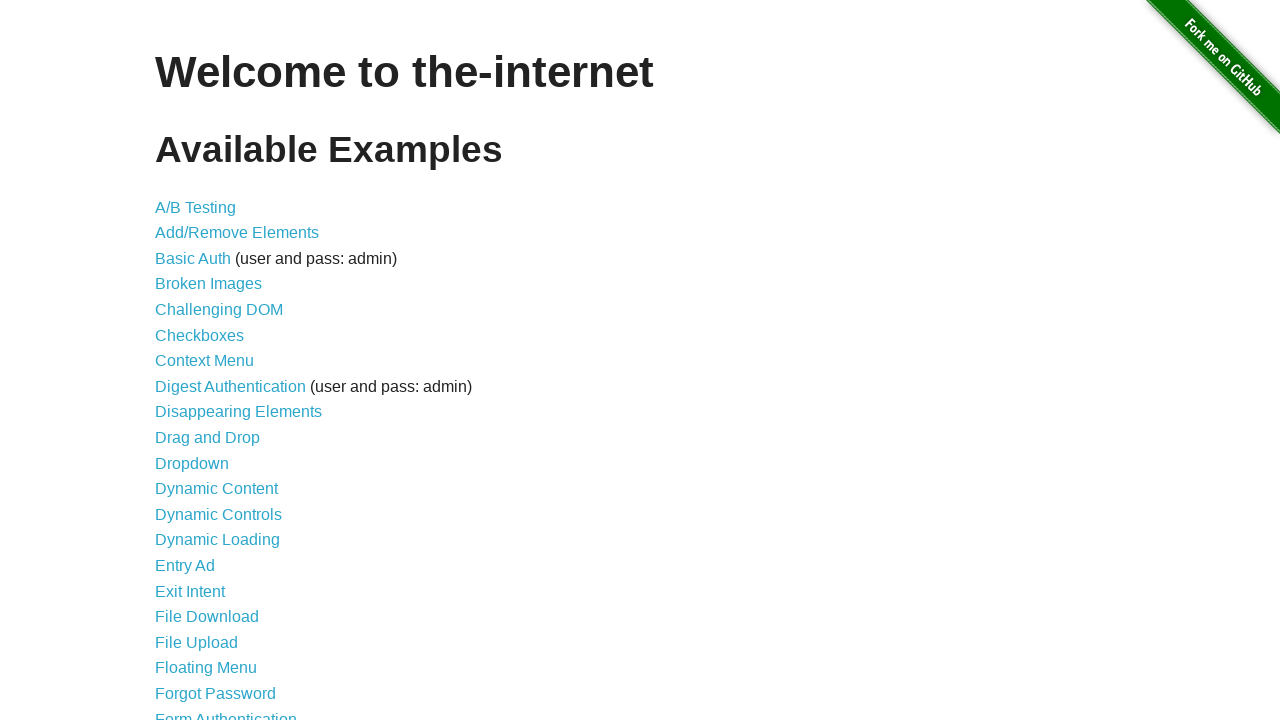

Clicked on A/B Testing link at (196, 207) on text=A/B Testing
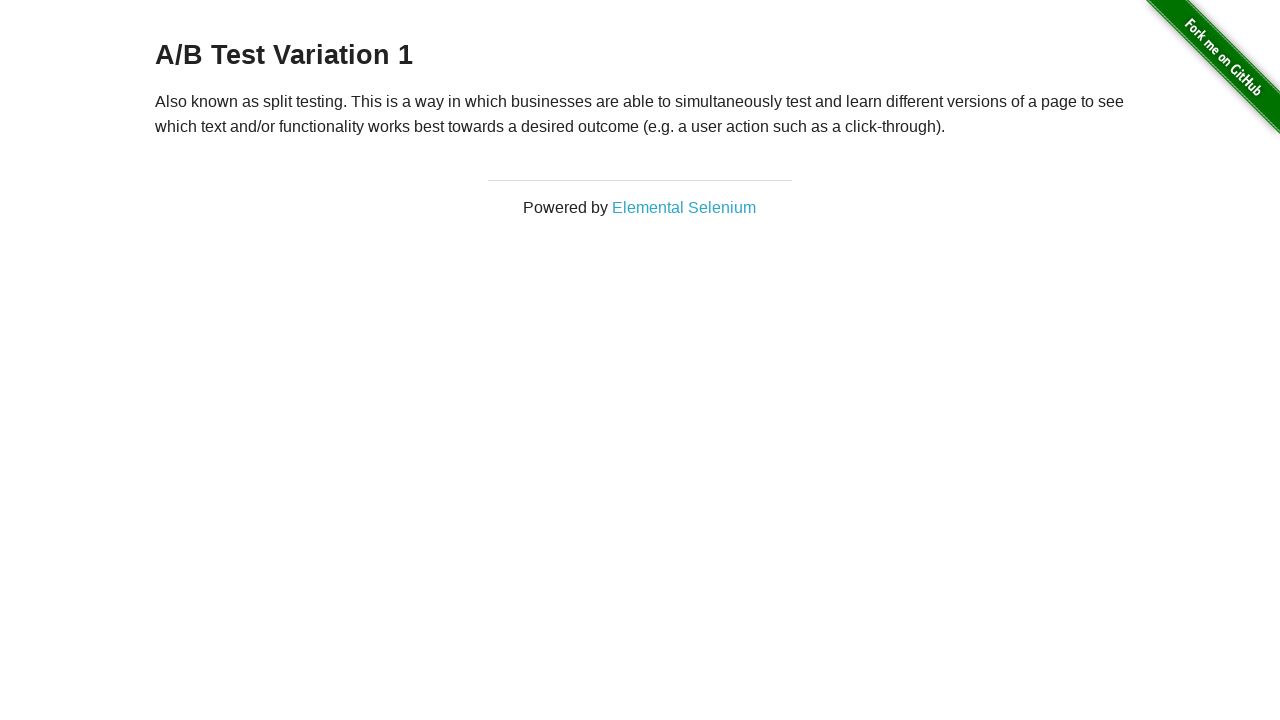

Validated navigation to A/B Testing page - URL contains 'abtest'
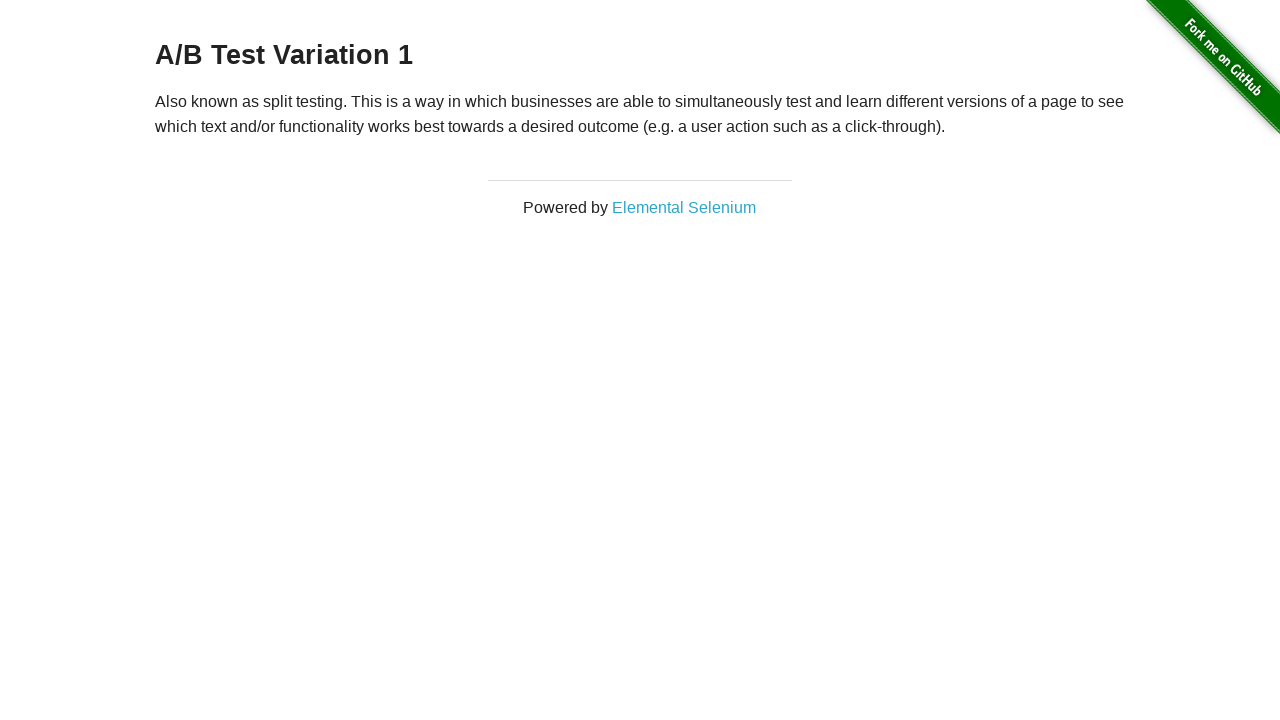

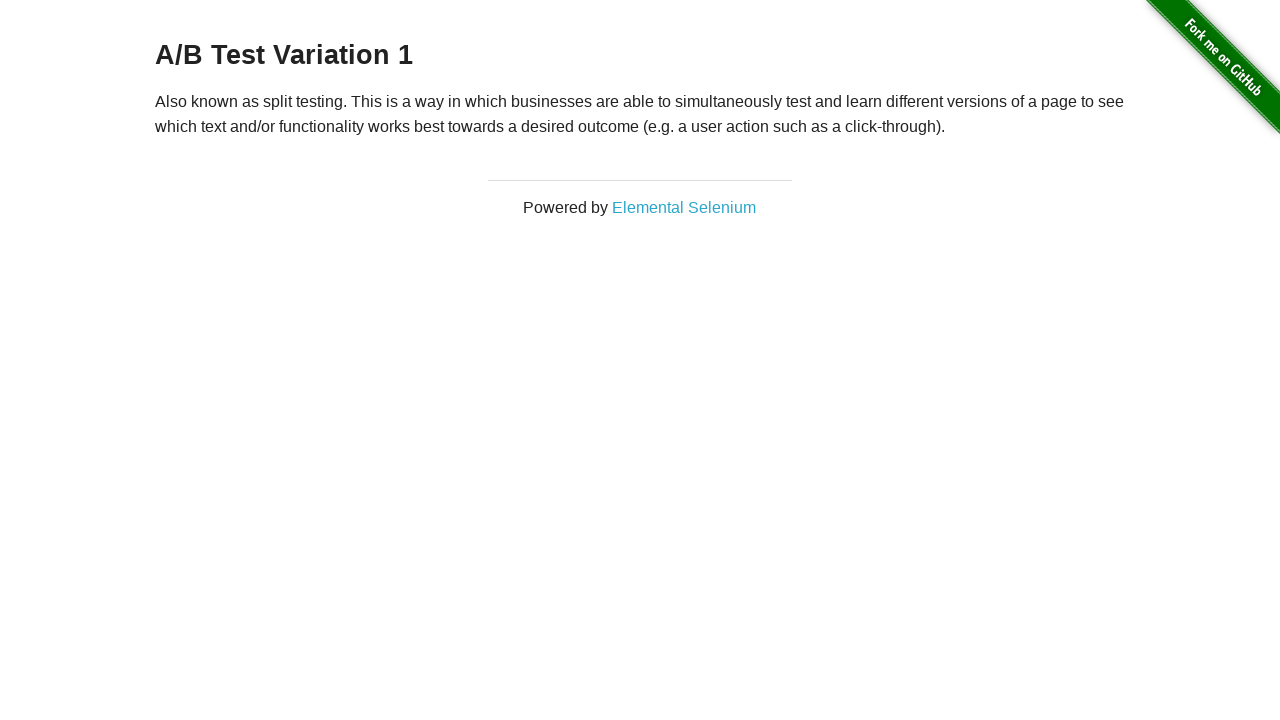